Tests iframe interaction by switching to an iframe, clicking an element inside it, then switching back to main content

Starting URL: https://www.qa-practice.com/elements/iframe/iframe_page

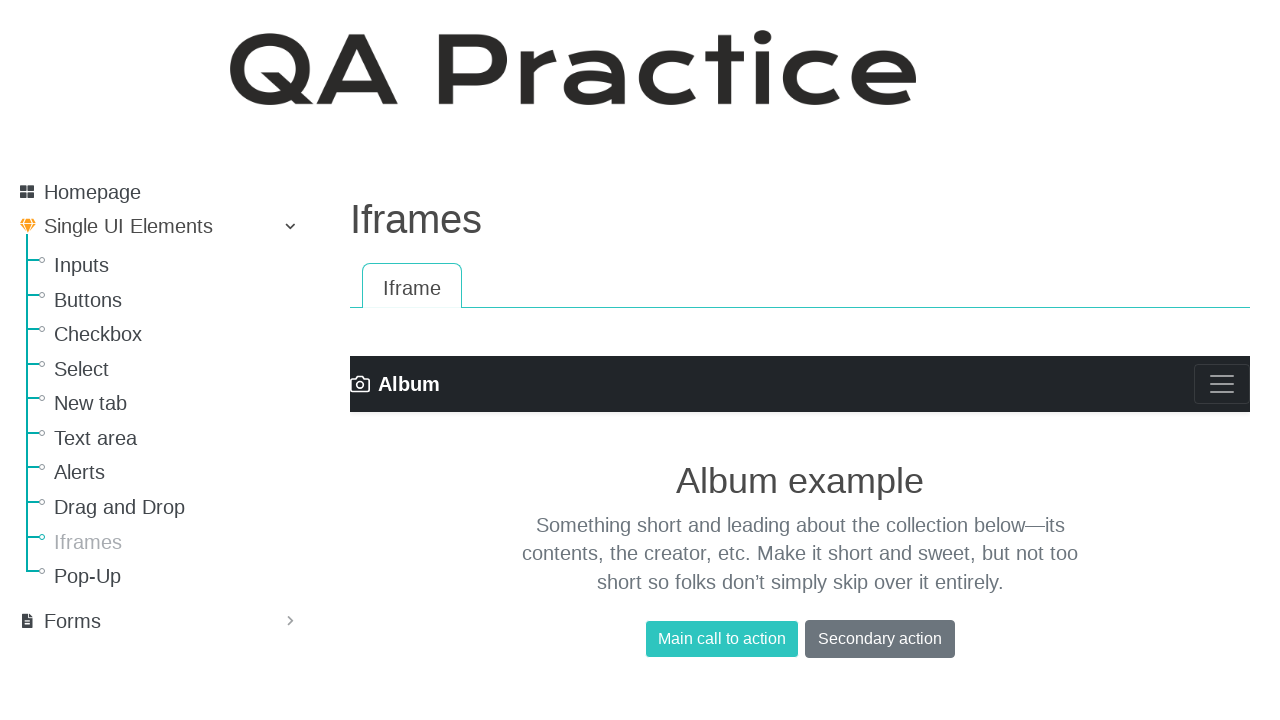

Navigated to iframe test page
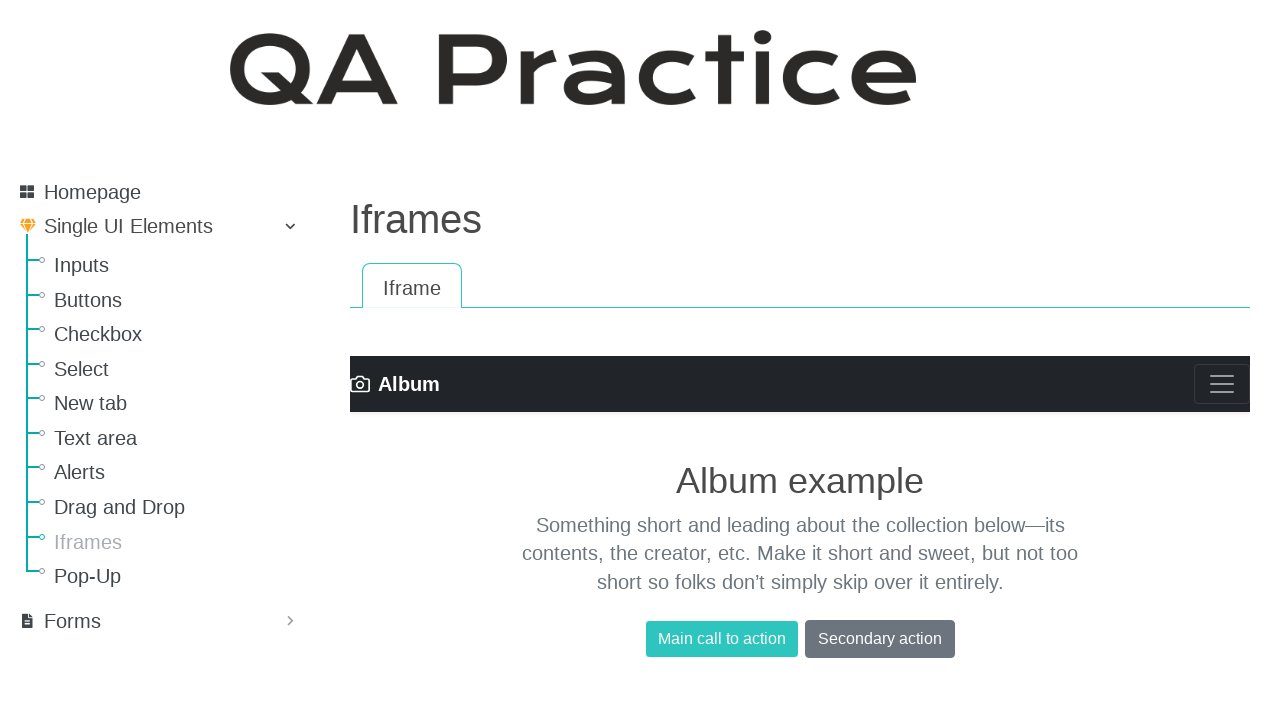

Located iframe element
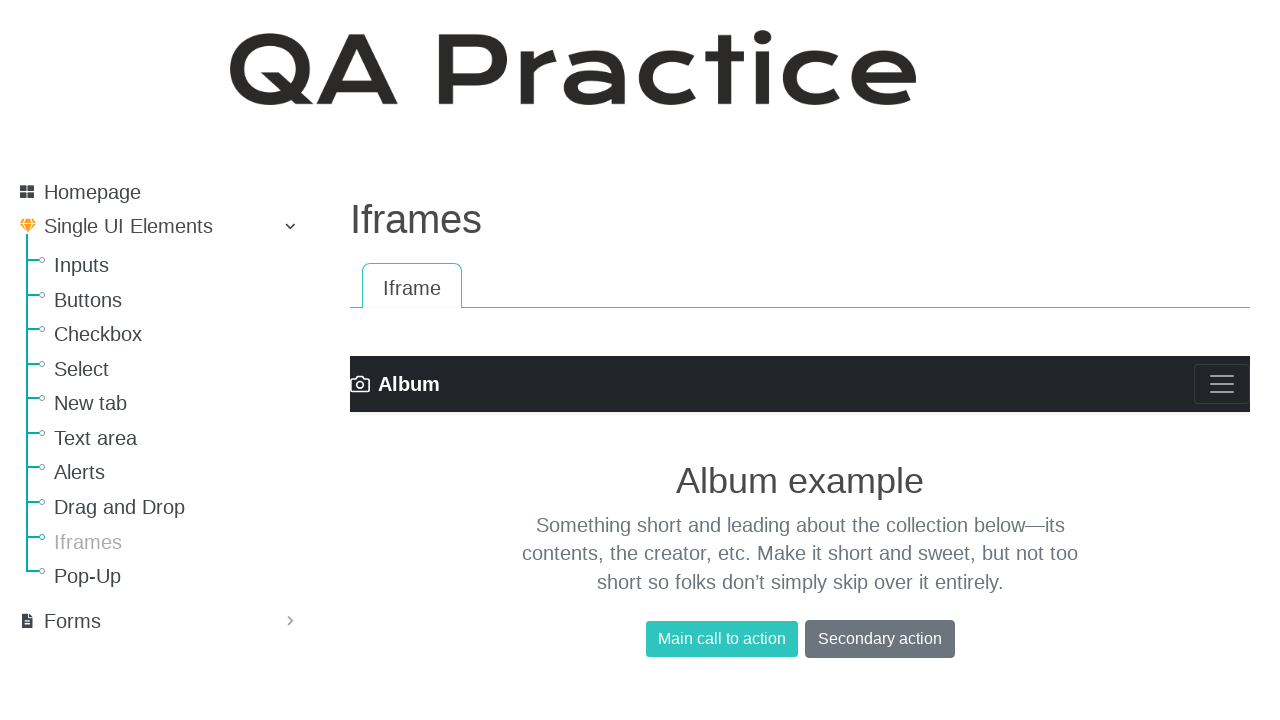

Clicked navbar toggler icon inside iframe at (1222, 384) on iframe >> internal:control=enter-frame >> .navbar-toggler-icon
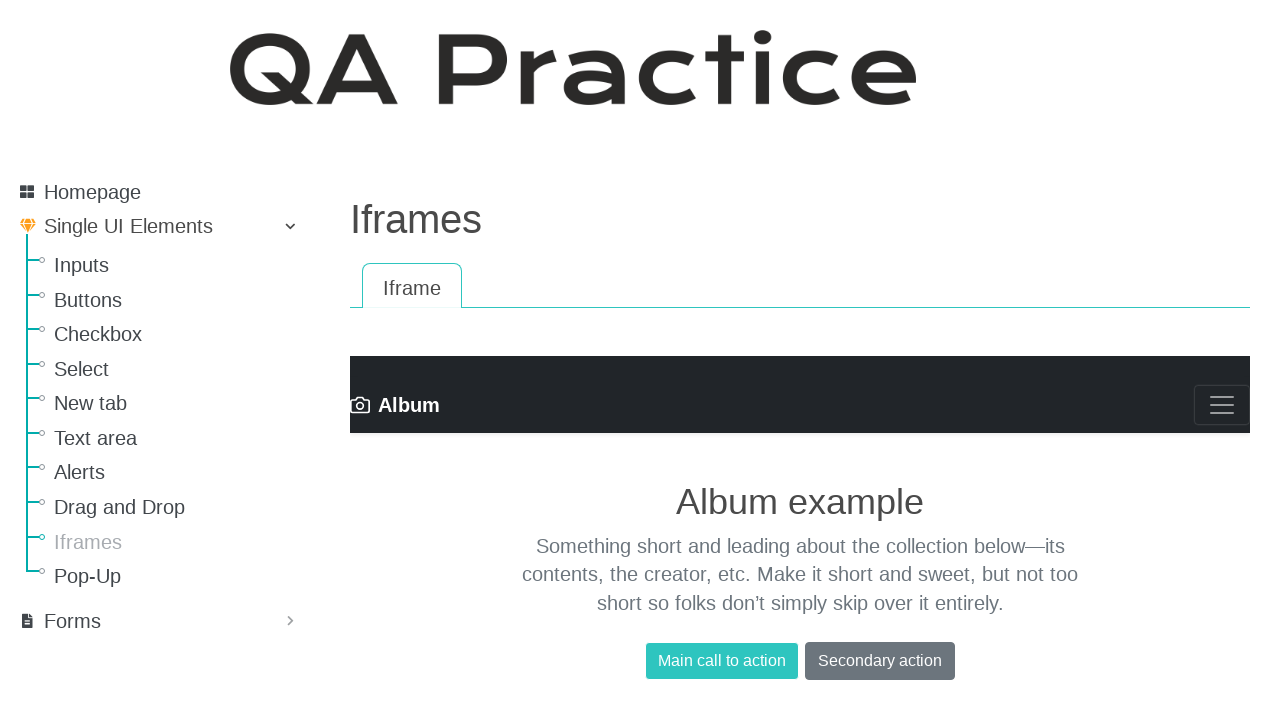

Clicked 'Iframe' link in main page content at (412, 287) on text="Iframe"
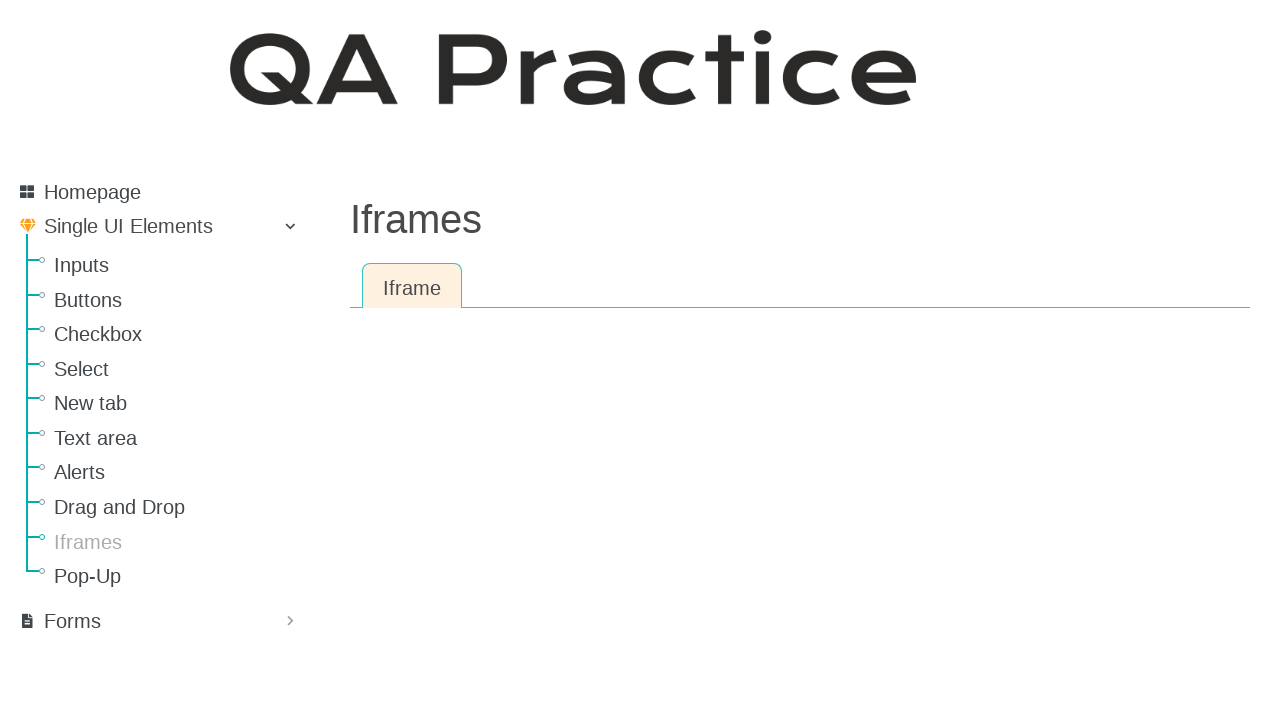

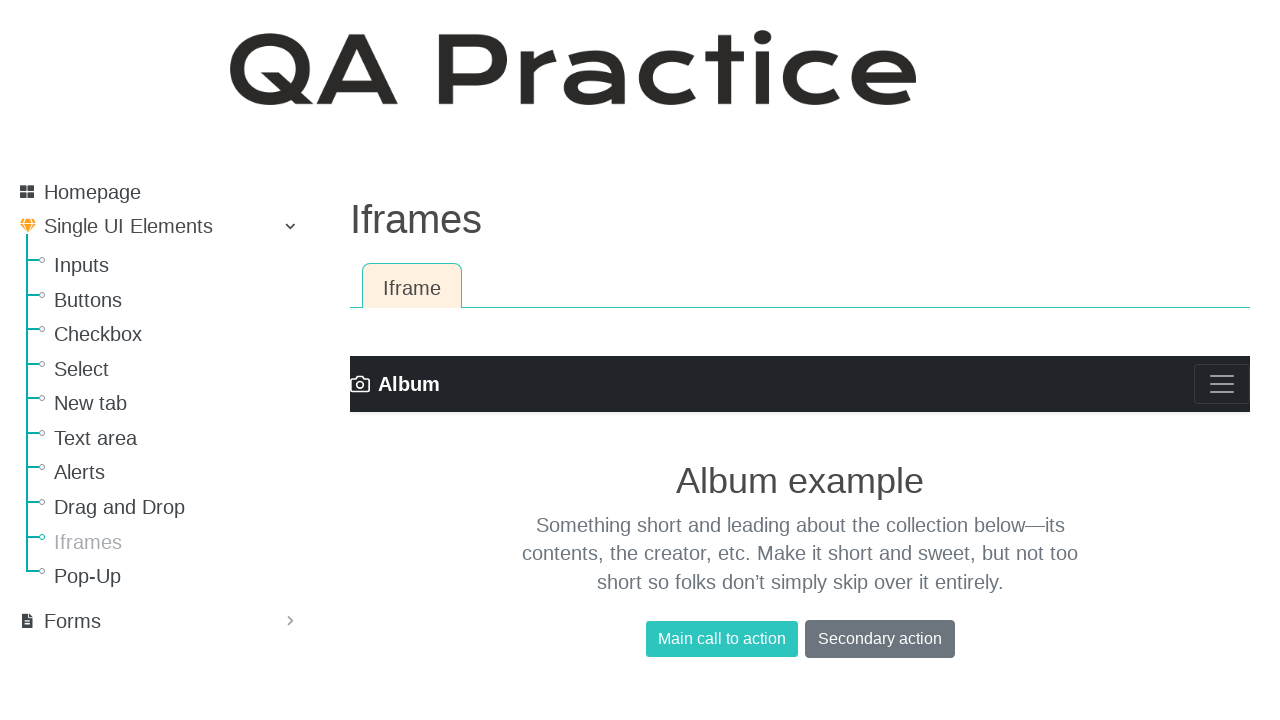